Tests dynamic control visibility by clicking a toggle button to hide a checkbox element, waiting for it to disappear, then clicking again to make it reappear and verifying visibility.

Starting URL: https://v1.training-support.net/selenium/dynamic-controls

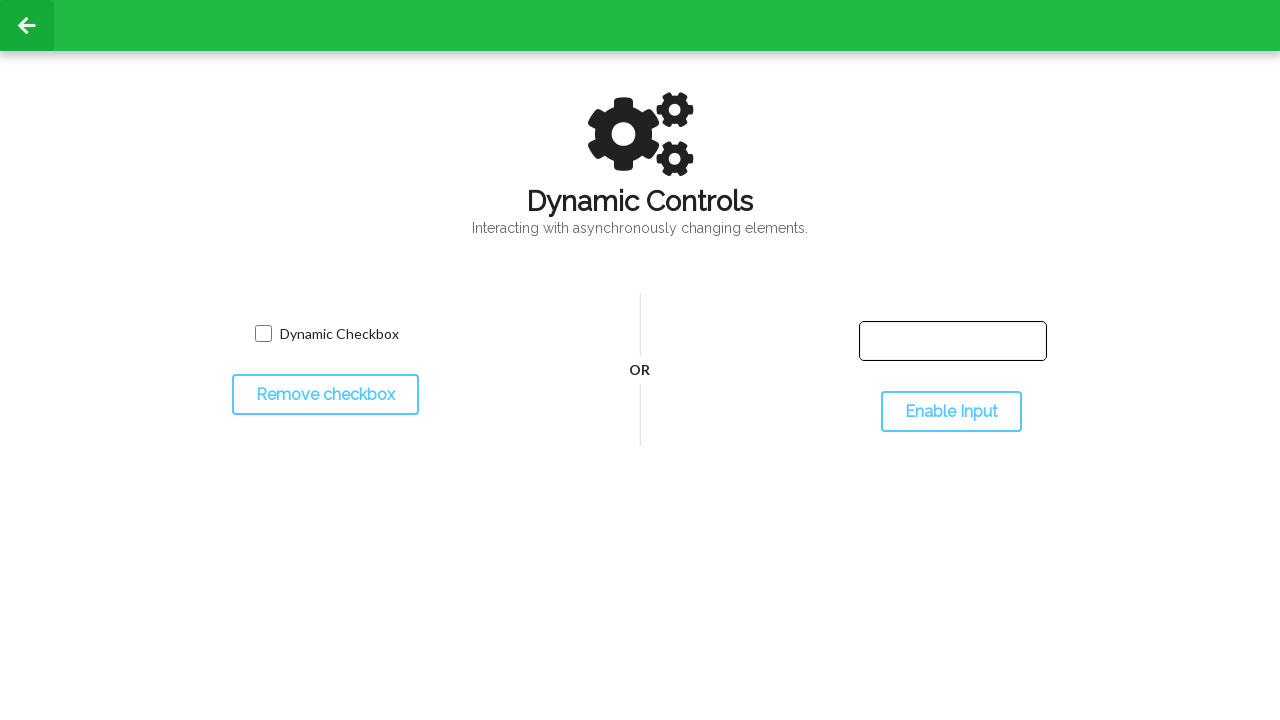

Clicked toggle button to hide checkbox at (325, 395) on #toggleCheckbox
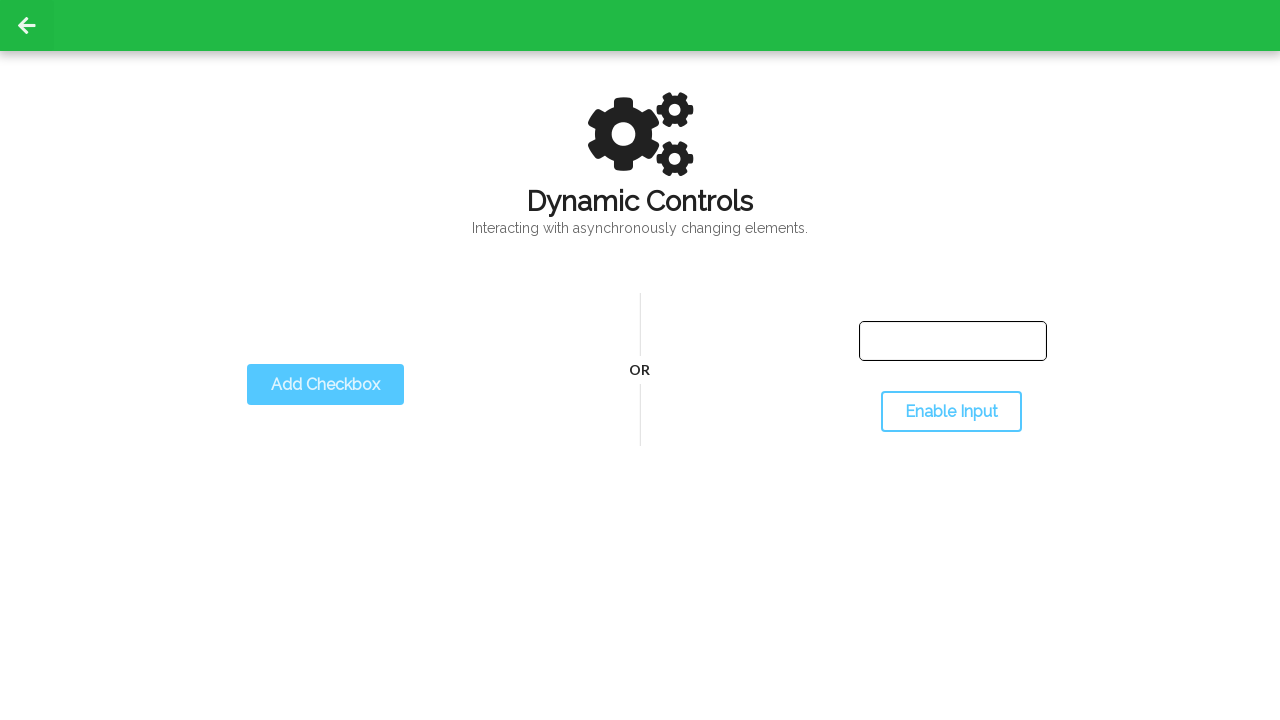

Checkbox element successfully hidden
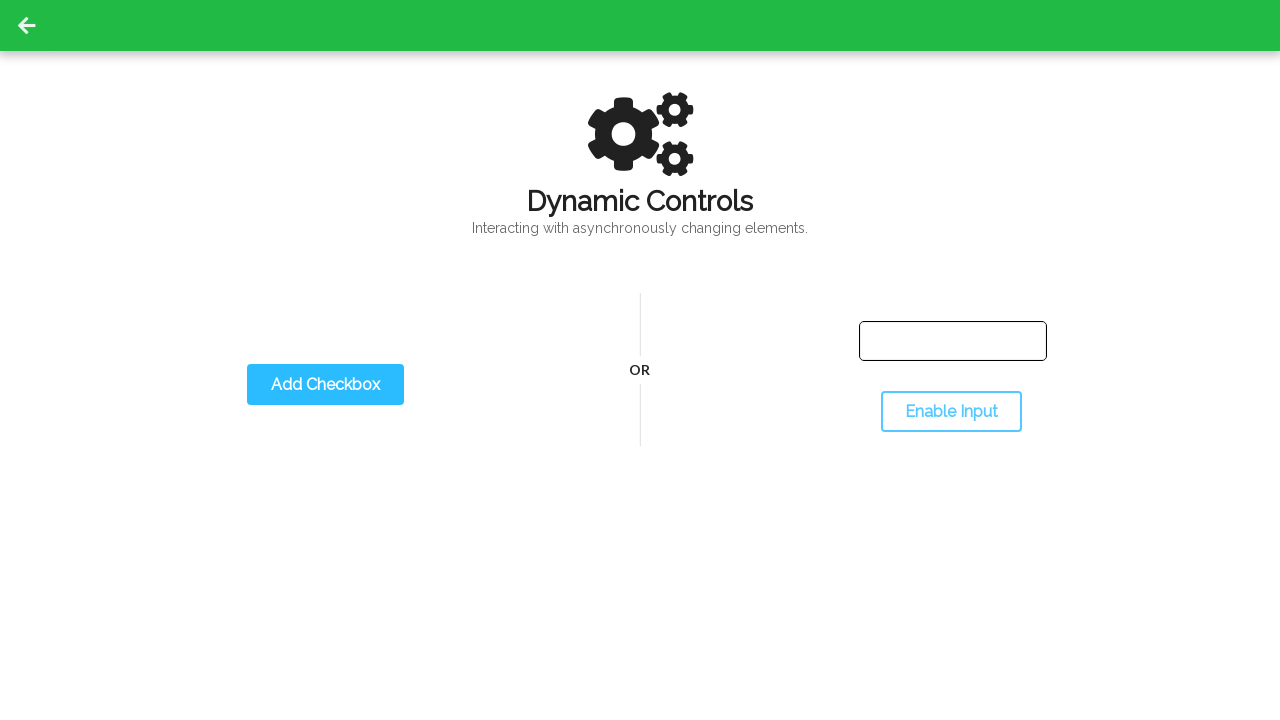

Clicked toggle button to show checkbox at (325, 385) on #toggleCheckbox
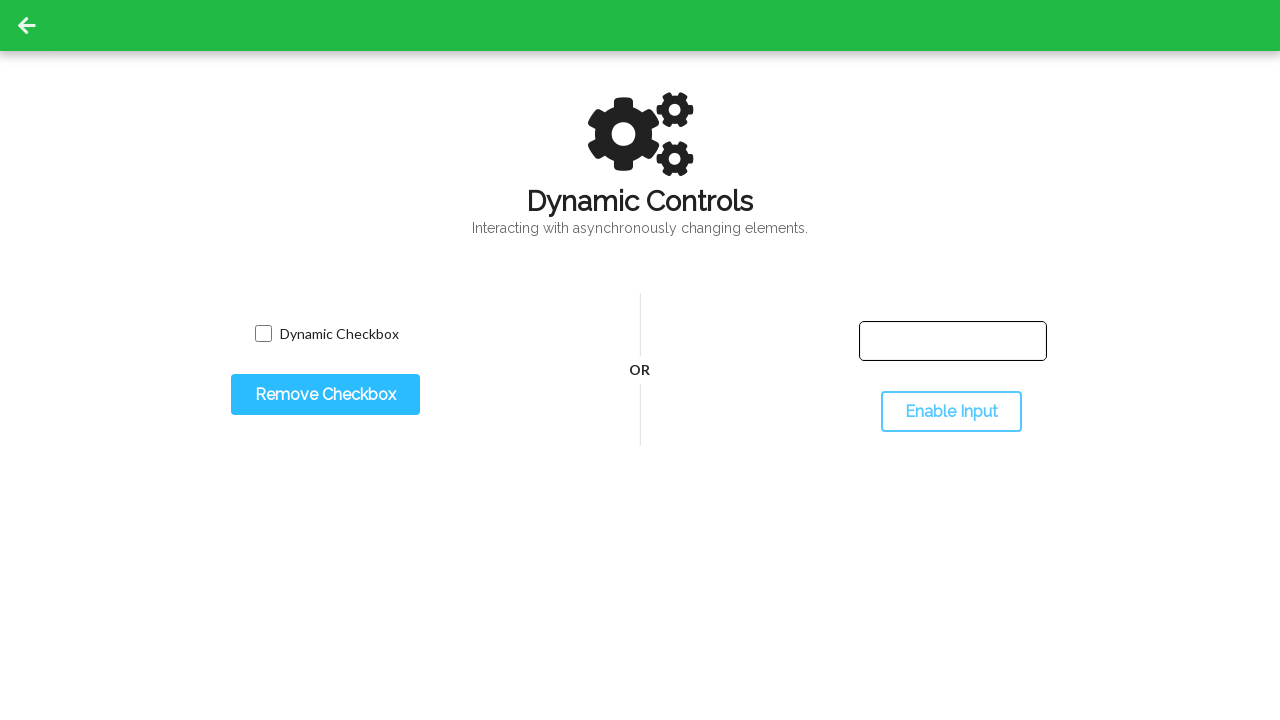

Checkbox element successfully reappeared and is visible
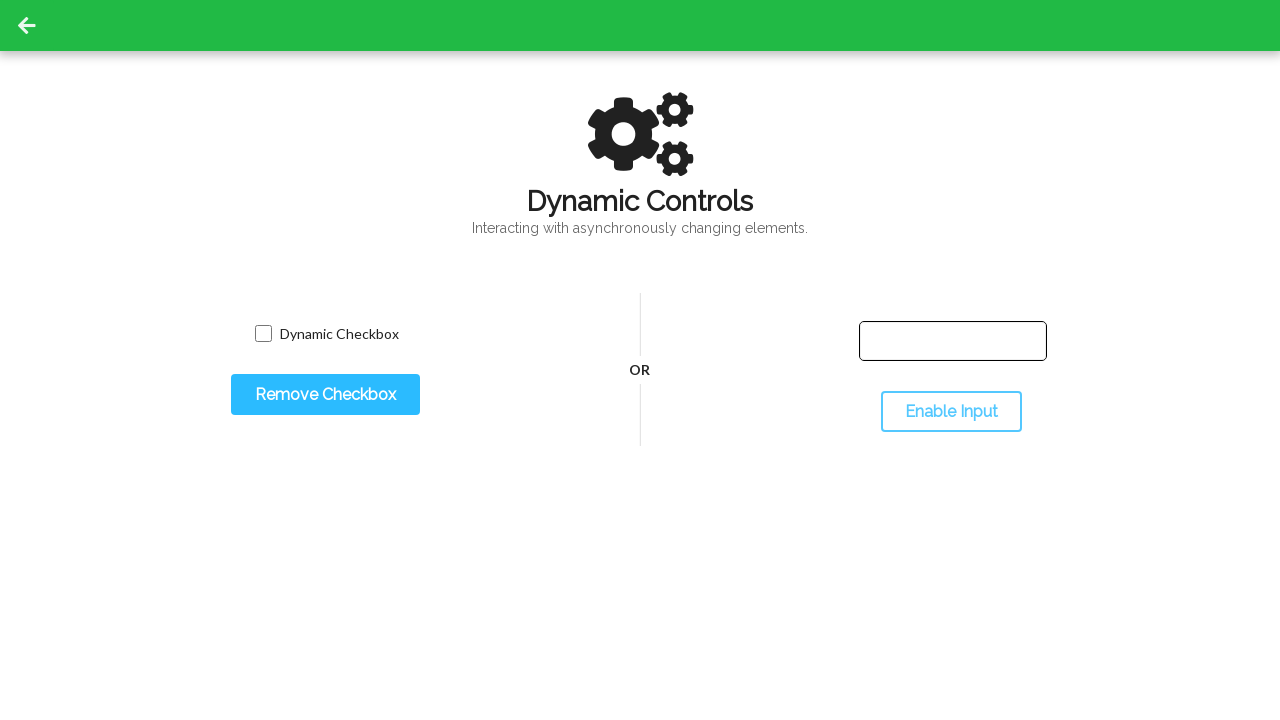

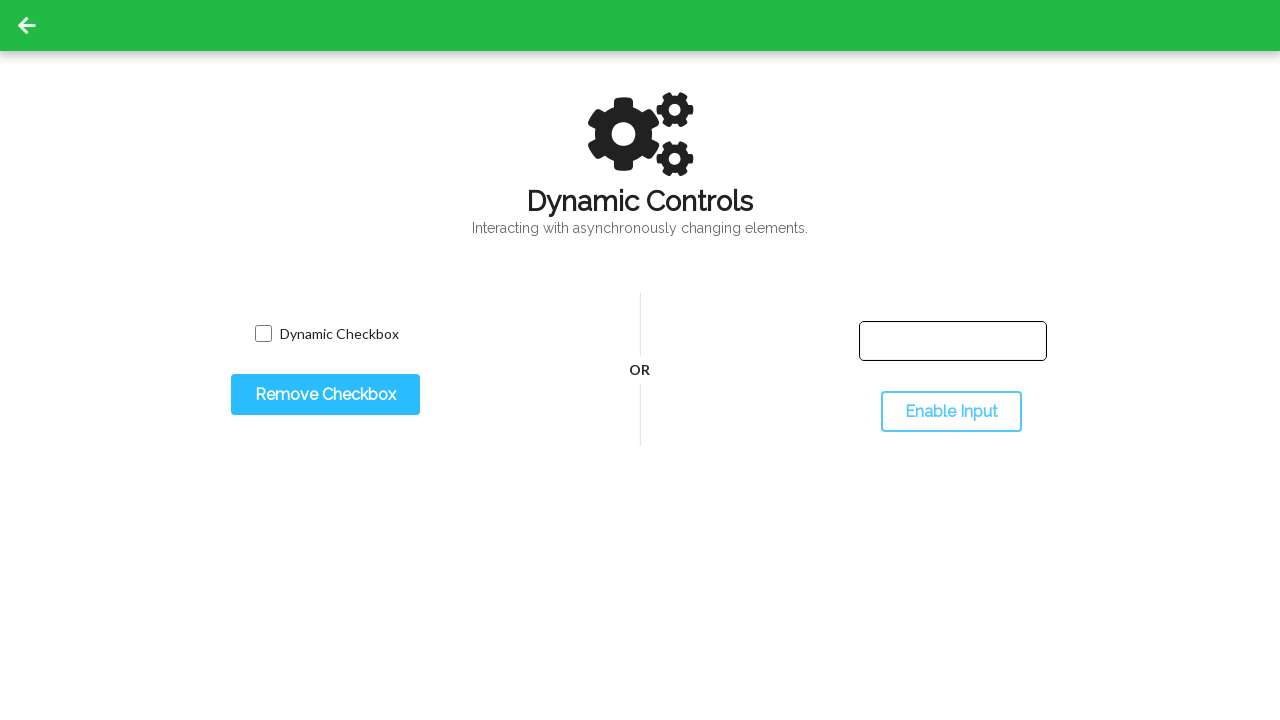